Tests sorting functionality on a Revenue column by clicking the column header twice to sort in descending order, then verifies the values are properly sorted from highest to lowest.

Starting URL: https://interview-exercise-blush.vercel.app/

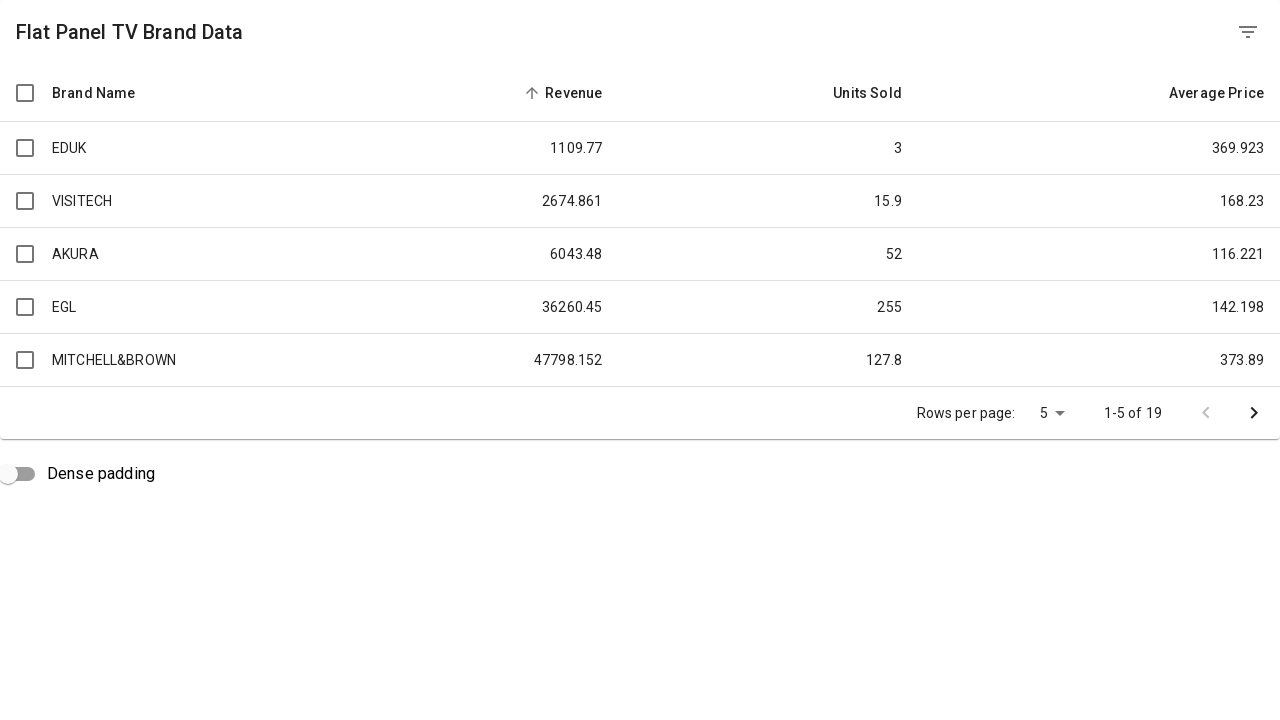

Clicked Revenue column header to sort ascending at (561, 93) on text=Revenue
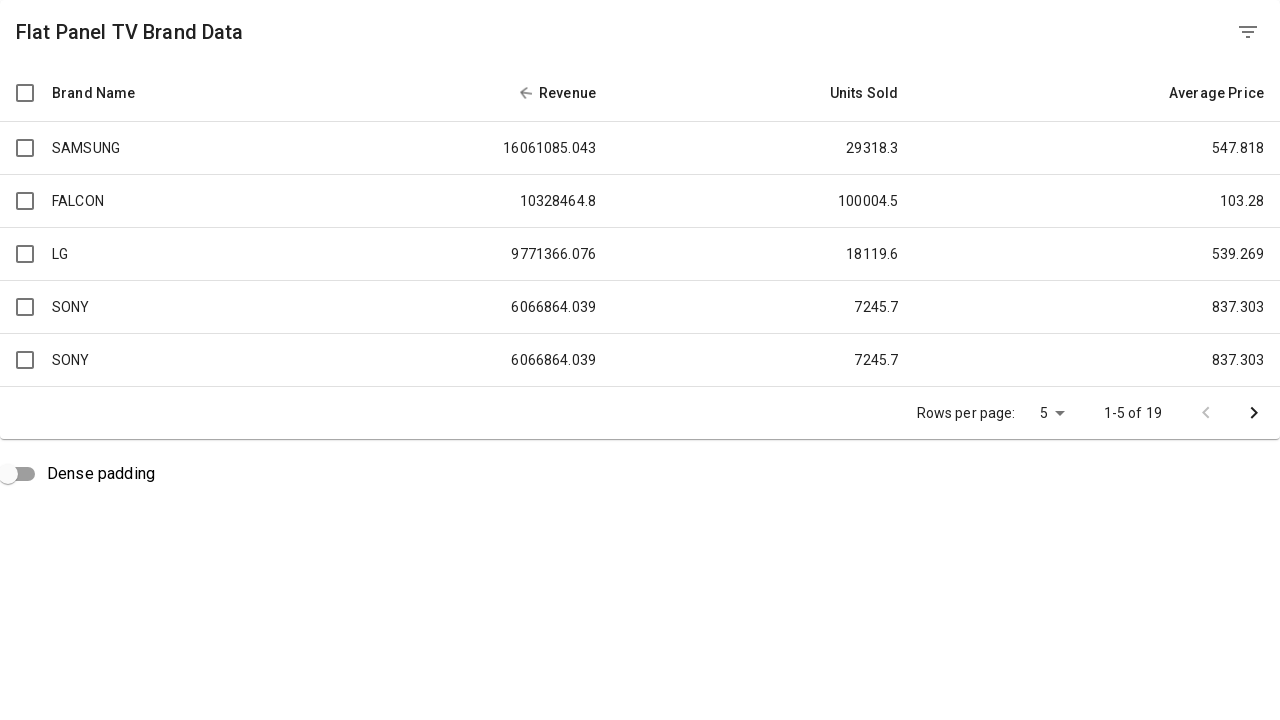

Clicked Revenue column header again to sort descending at (554, 93) on text=Revenue
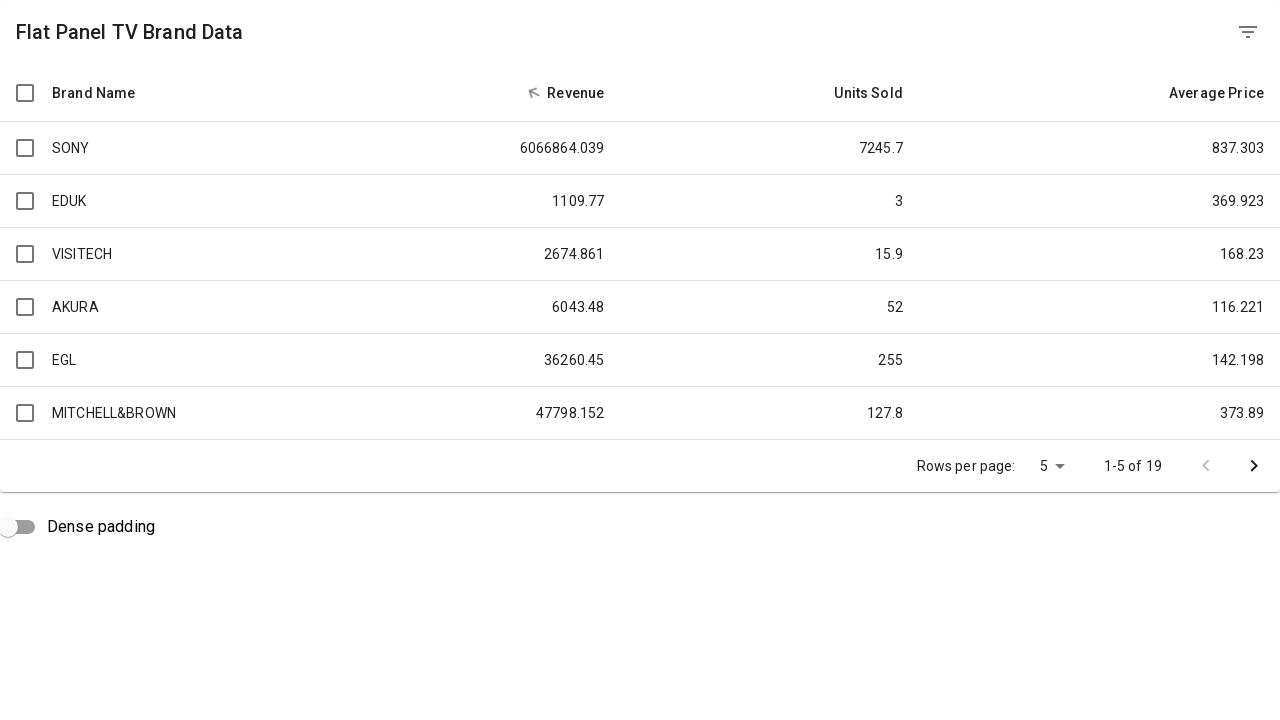

Waited for table to update after sorting
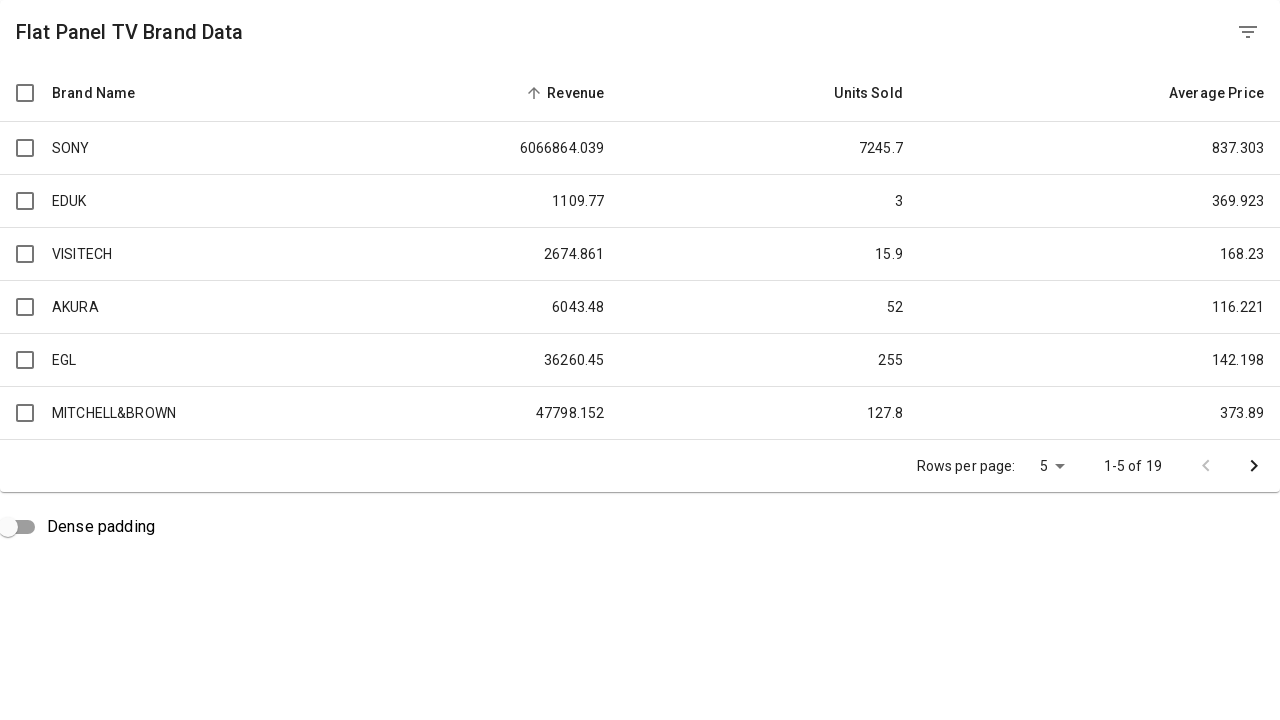

Retrieved all revenue cells from table
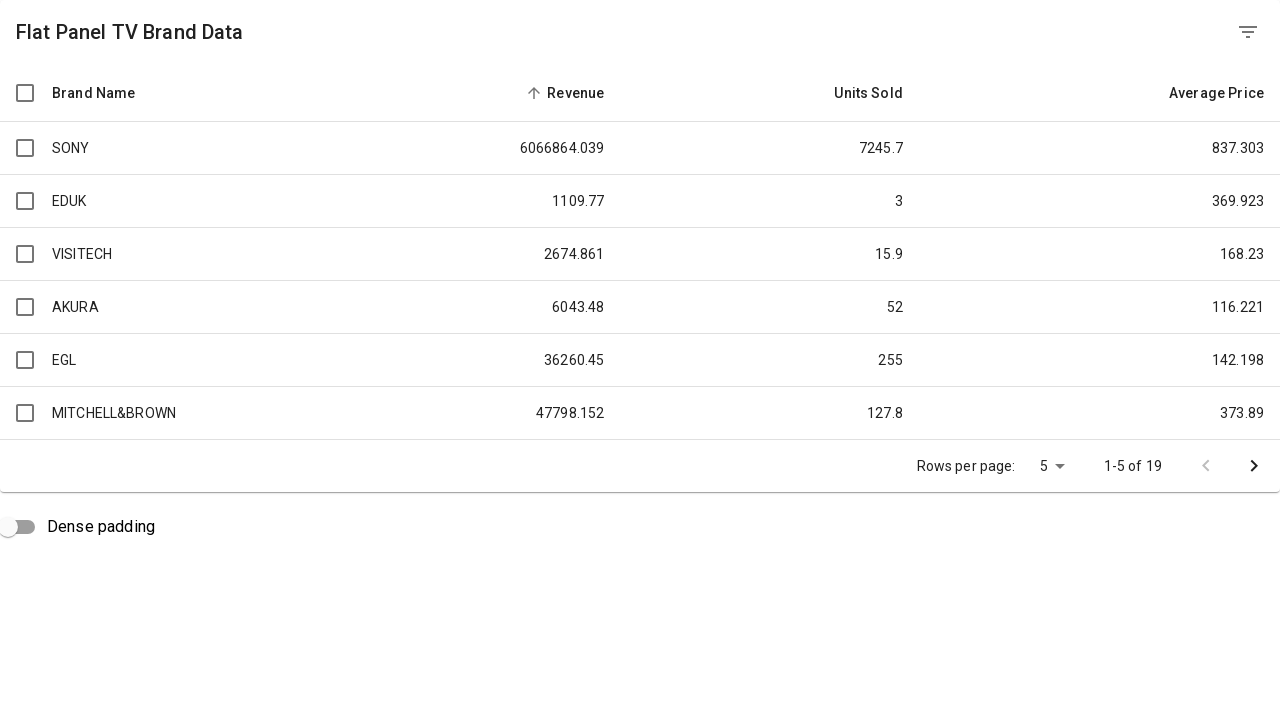

Parsed 0 revenue values from cells
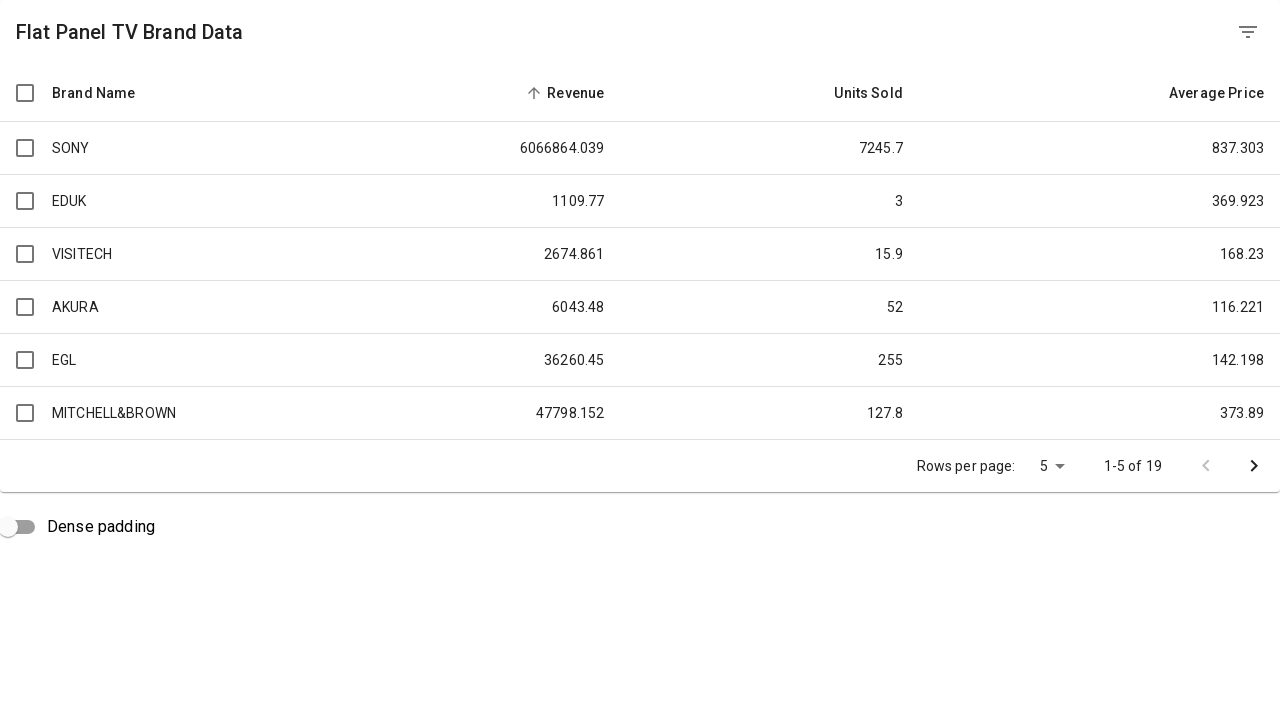

Verified all revenue values are sorted in descending order
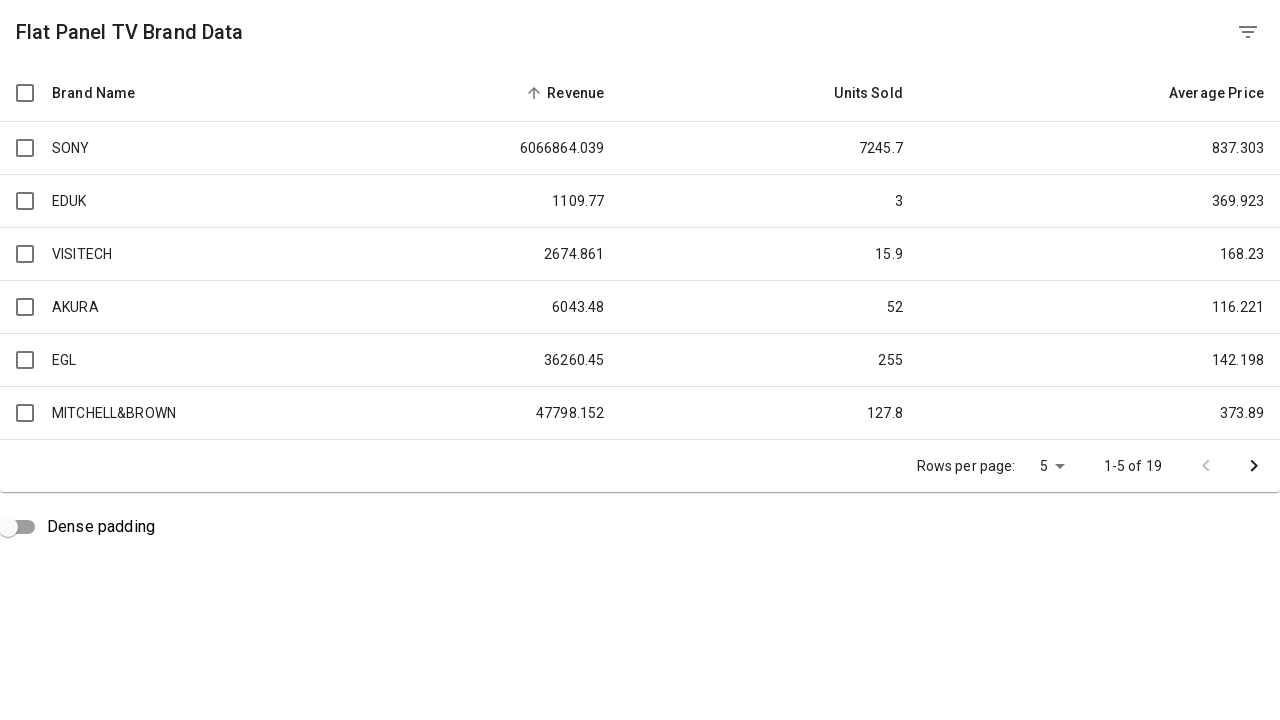

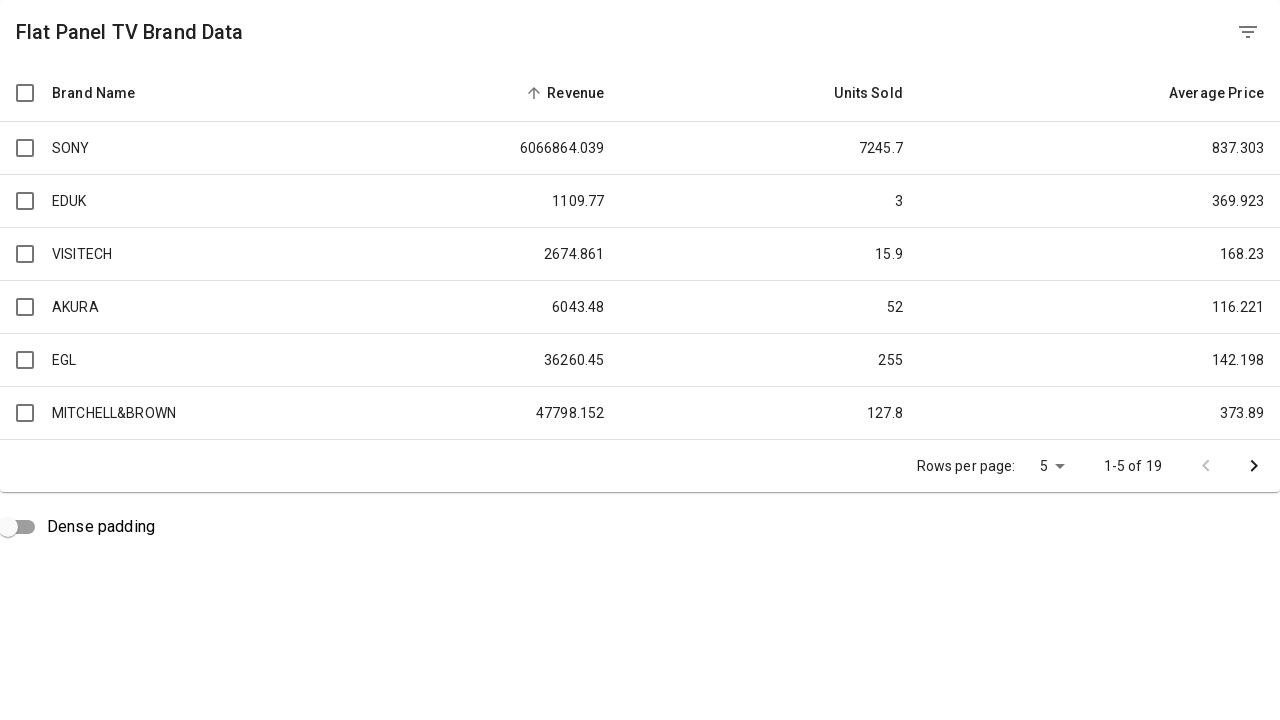